Tests sorting a data table with attributes in descending order by clicking the dues column header twice and verifying the values are sorted in reverse

Starting URL: http://the-internet.herokuapp.com/tables

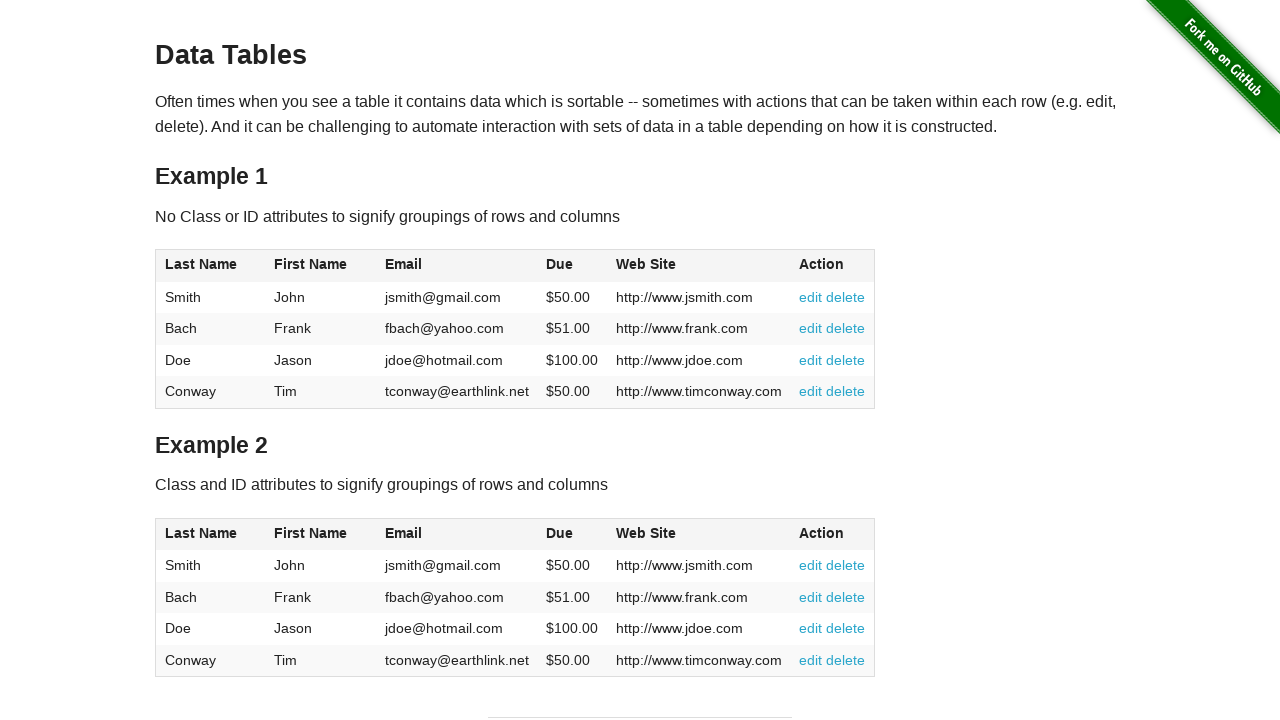

Clicked dues column header to sort ascending at (560, 533) on #table2 thead .dues
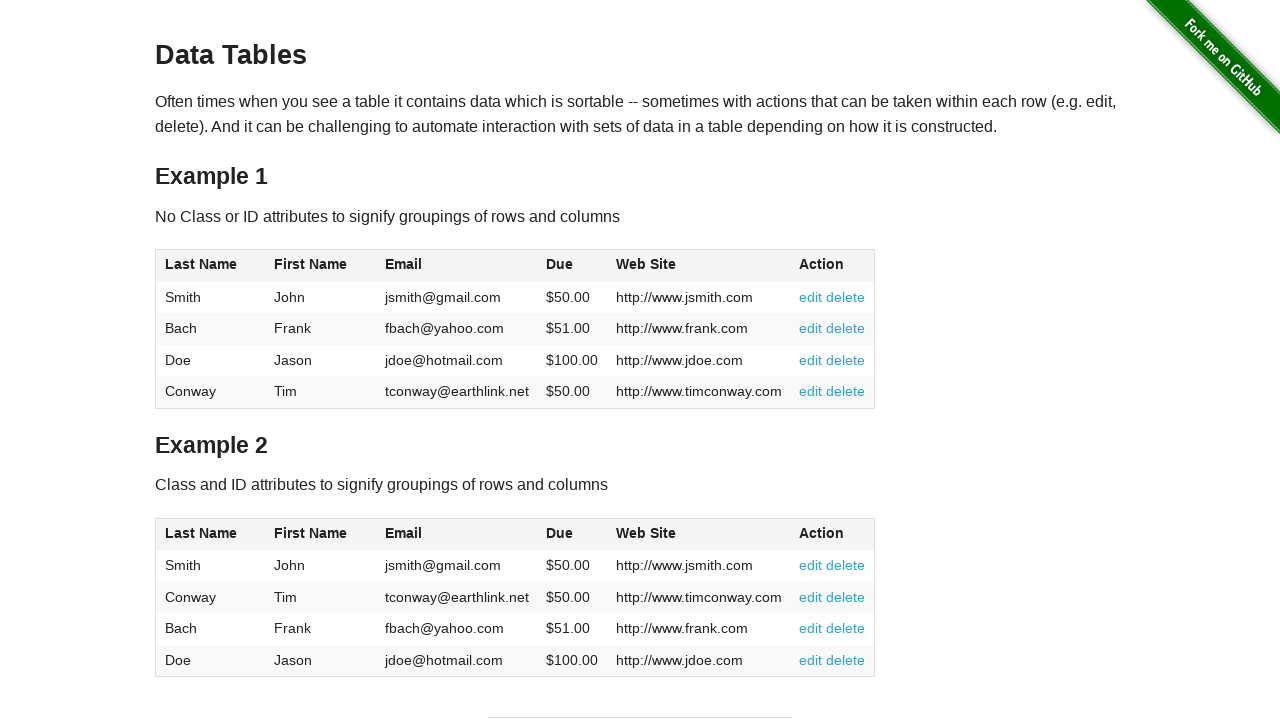

Clicked dues column header again to sort descending at (560, 533) on #table2 thead .dues
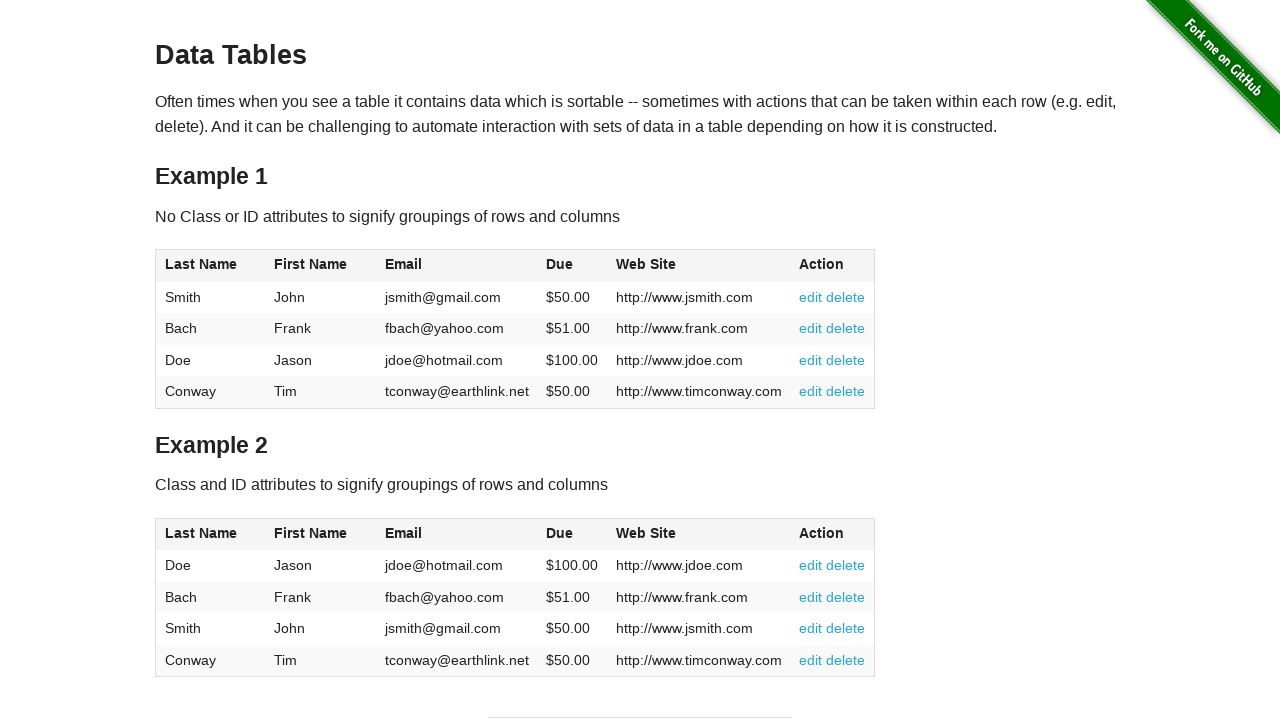

Data table sorted in descending order by dues column
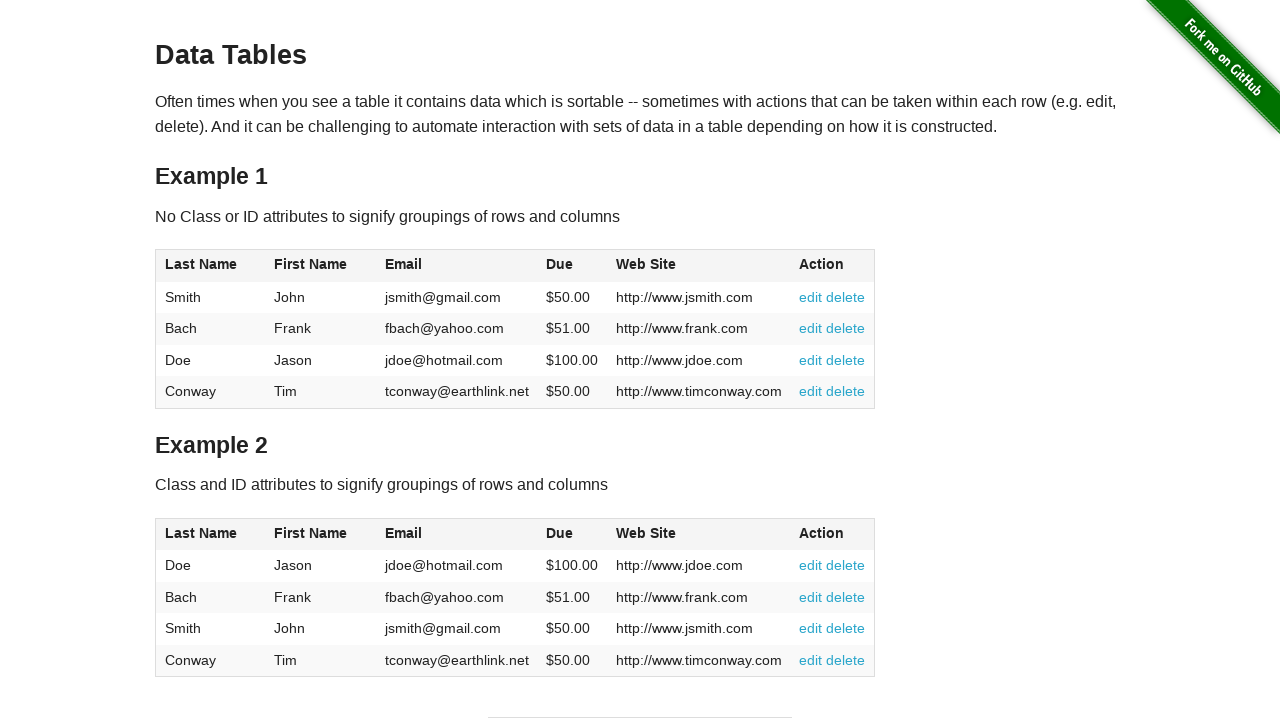

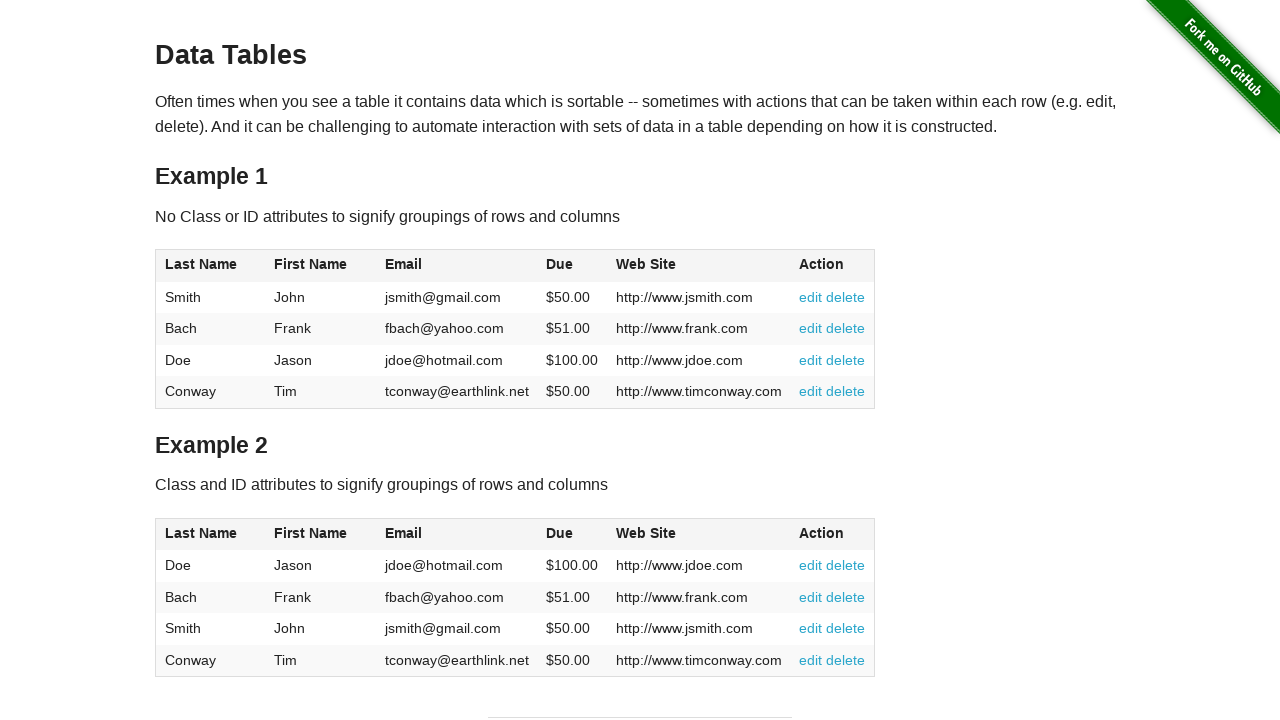